Fills username and password fields using keyboard navigation with Tab and Enter keys

Starting URL: http://omayo.blogspot.com/

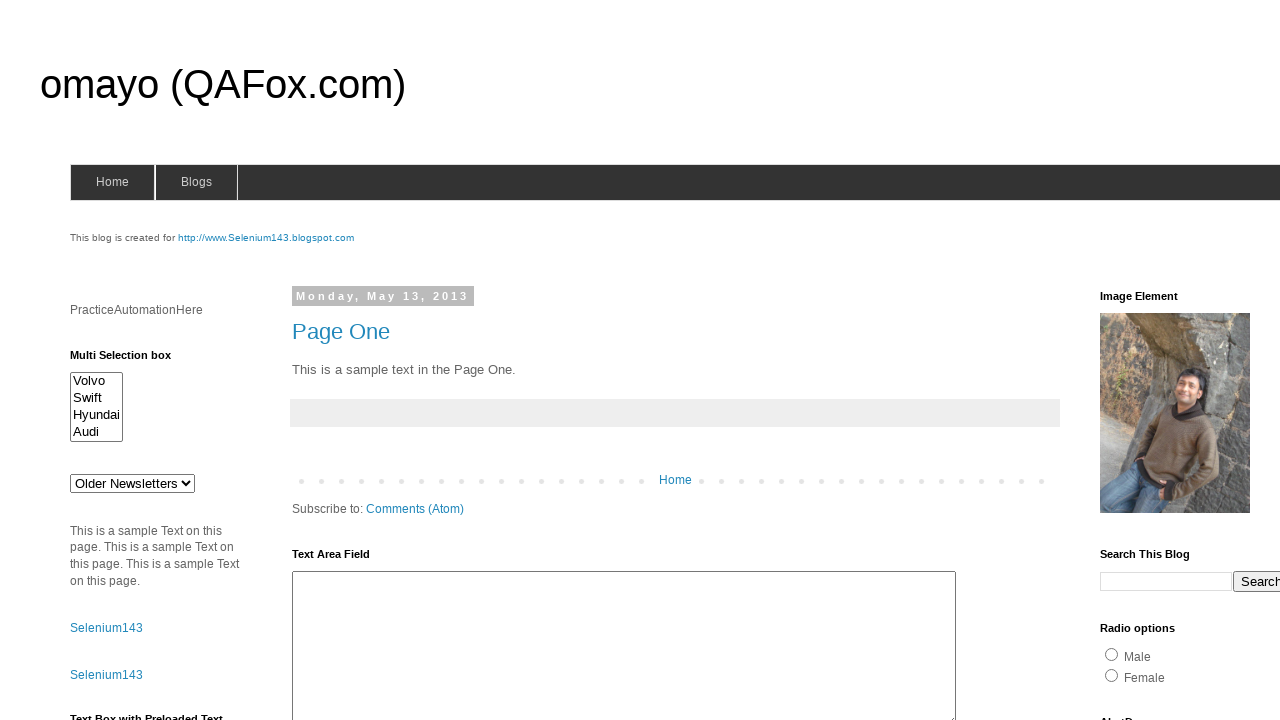

Filled username field with 'Arum' on input[name='userid']
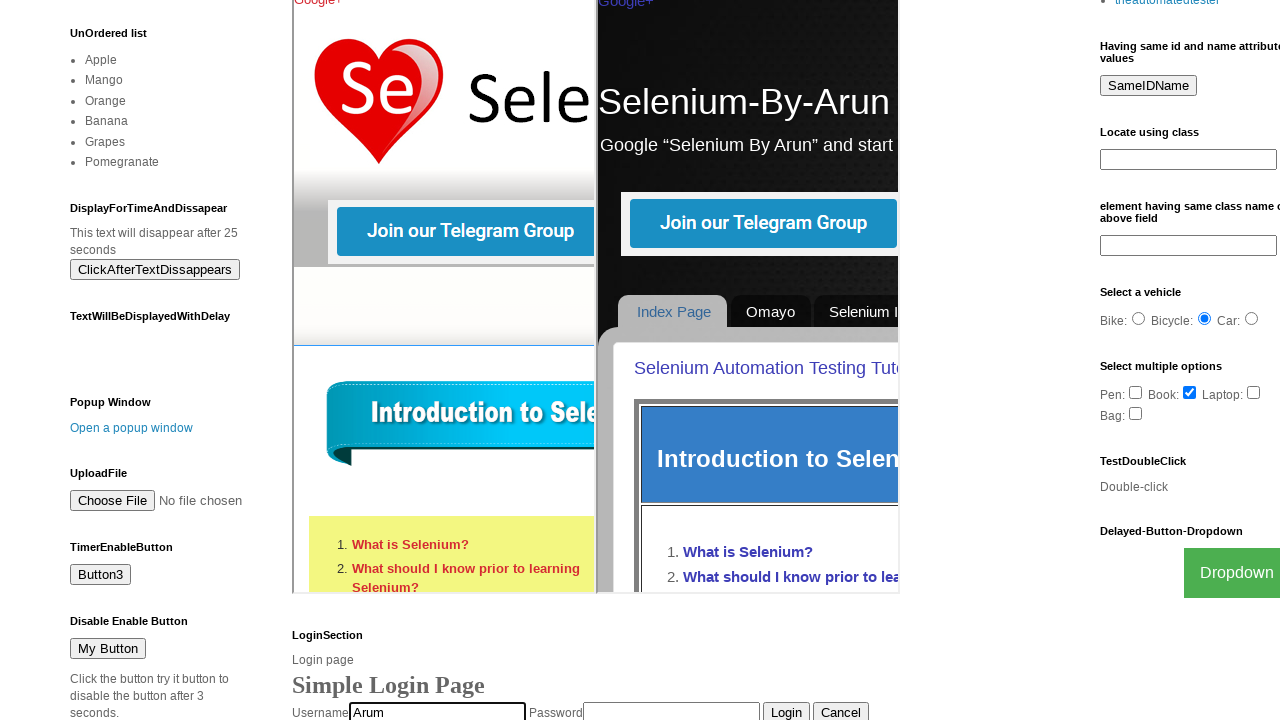

Pressed Tab to navigate to password field
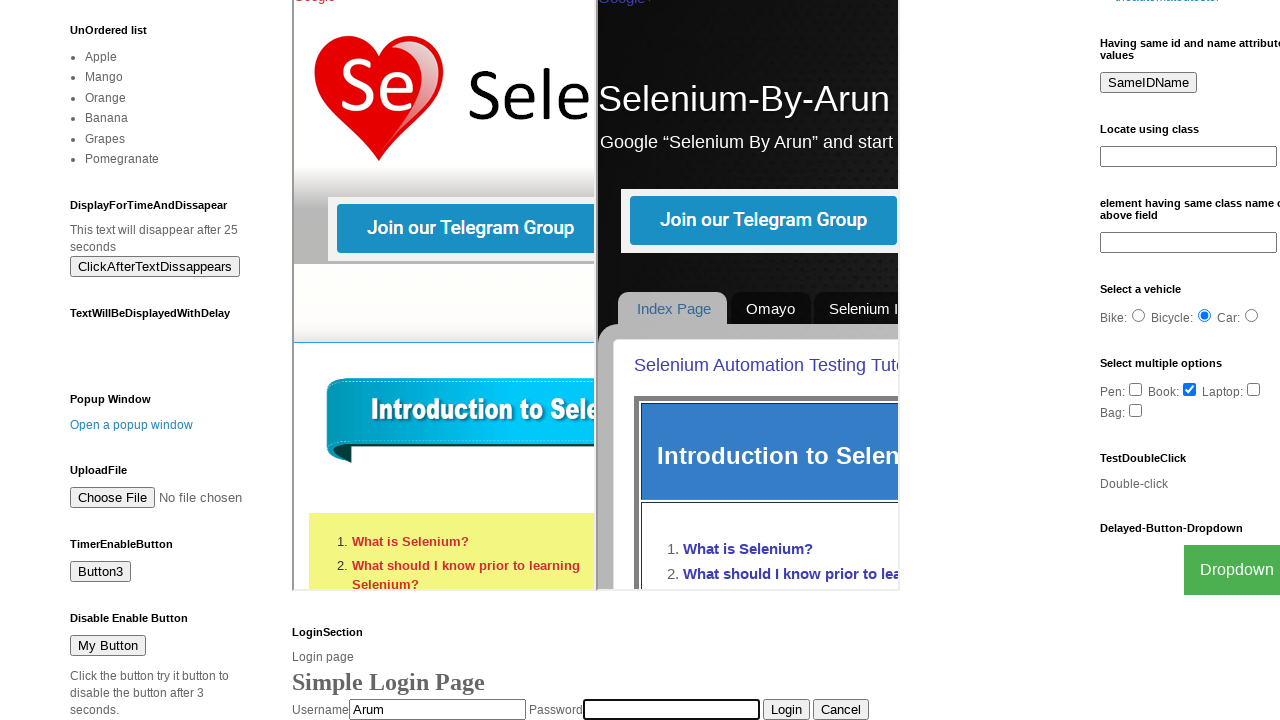

Filled password field with 'password' on input[name='pswrd']
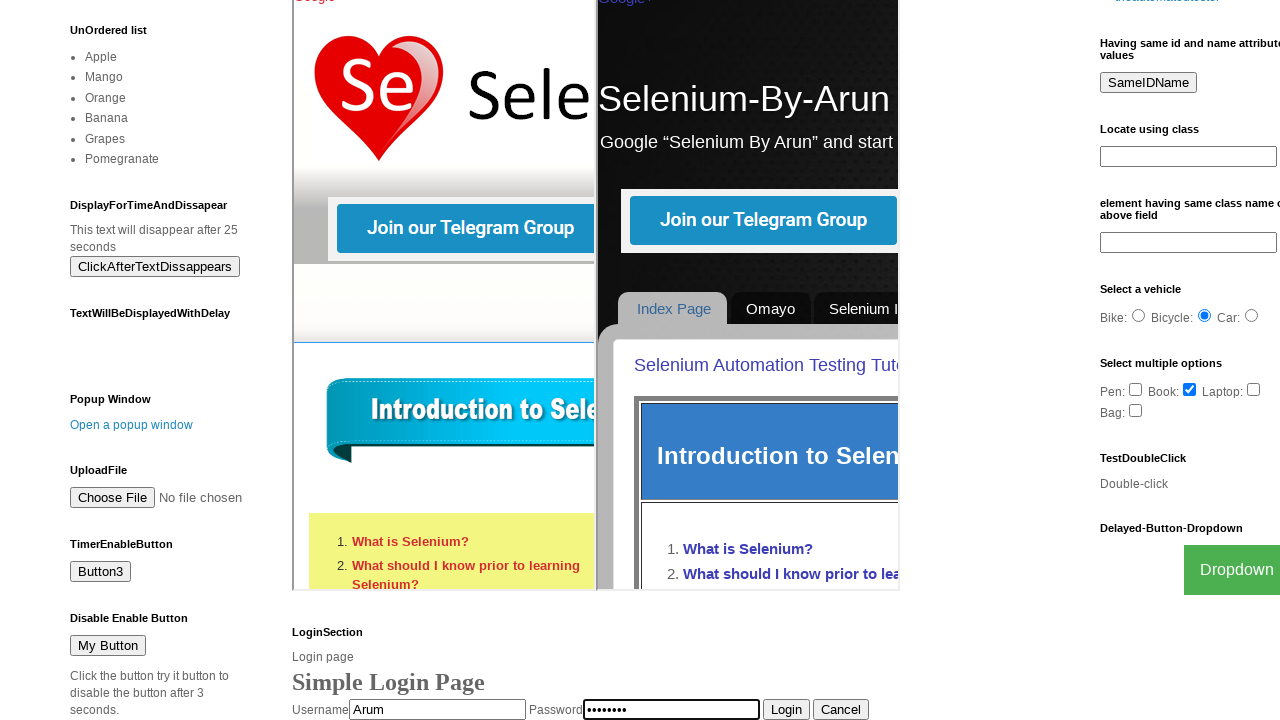

Pressed Tab to navigate to submit button
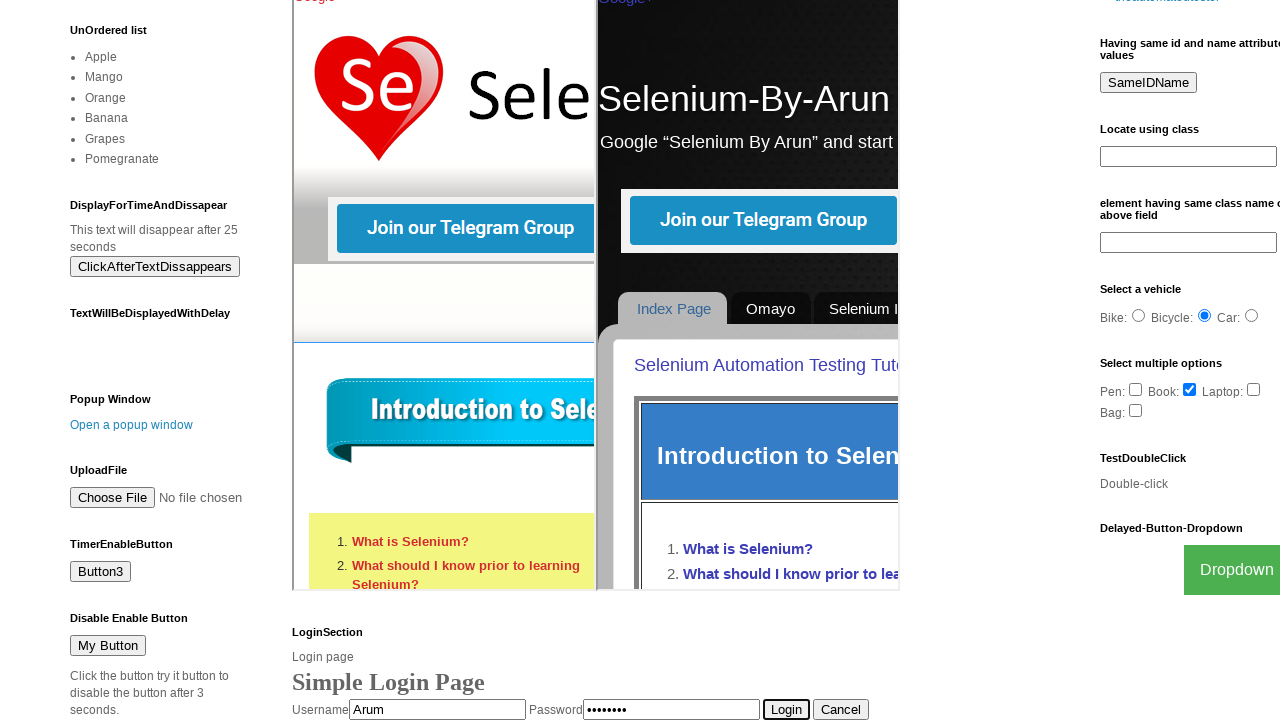

Pressed Enter to submit the login form
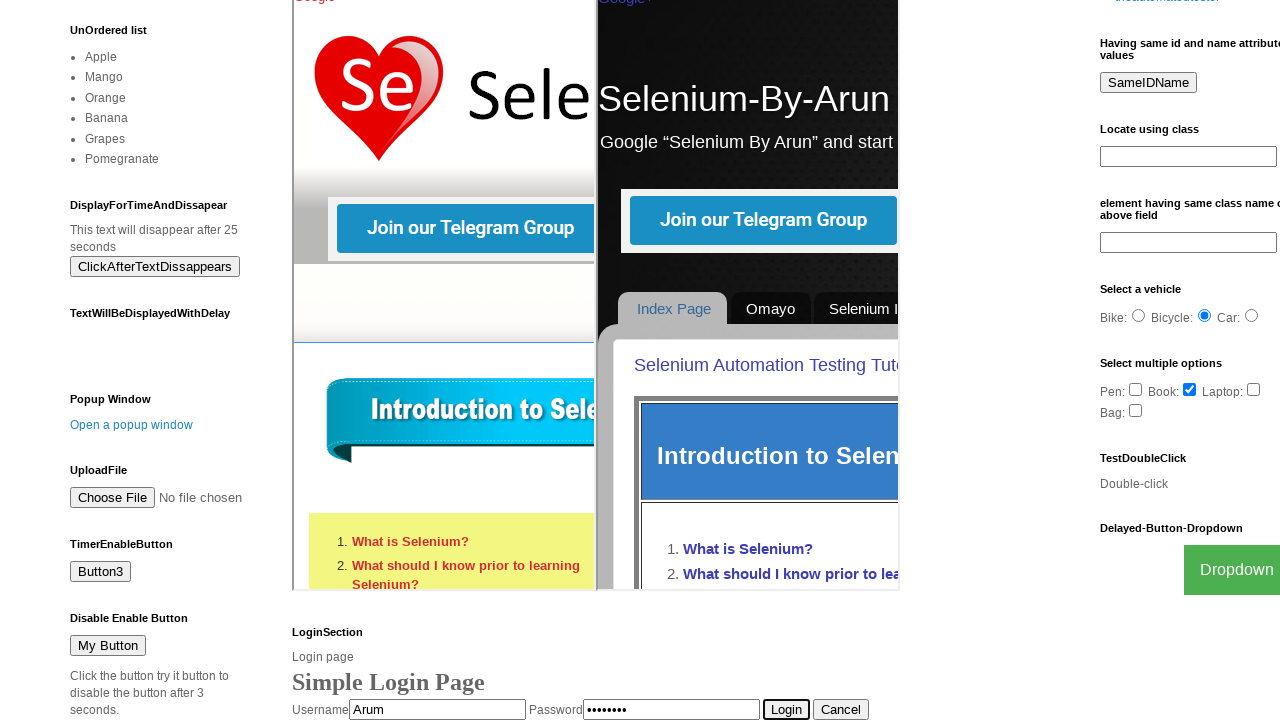

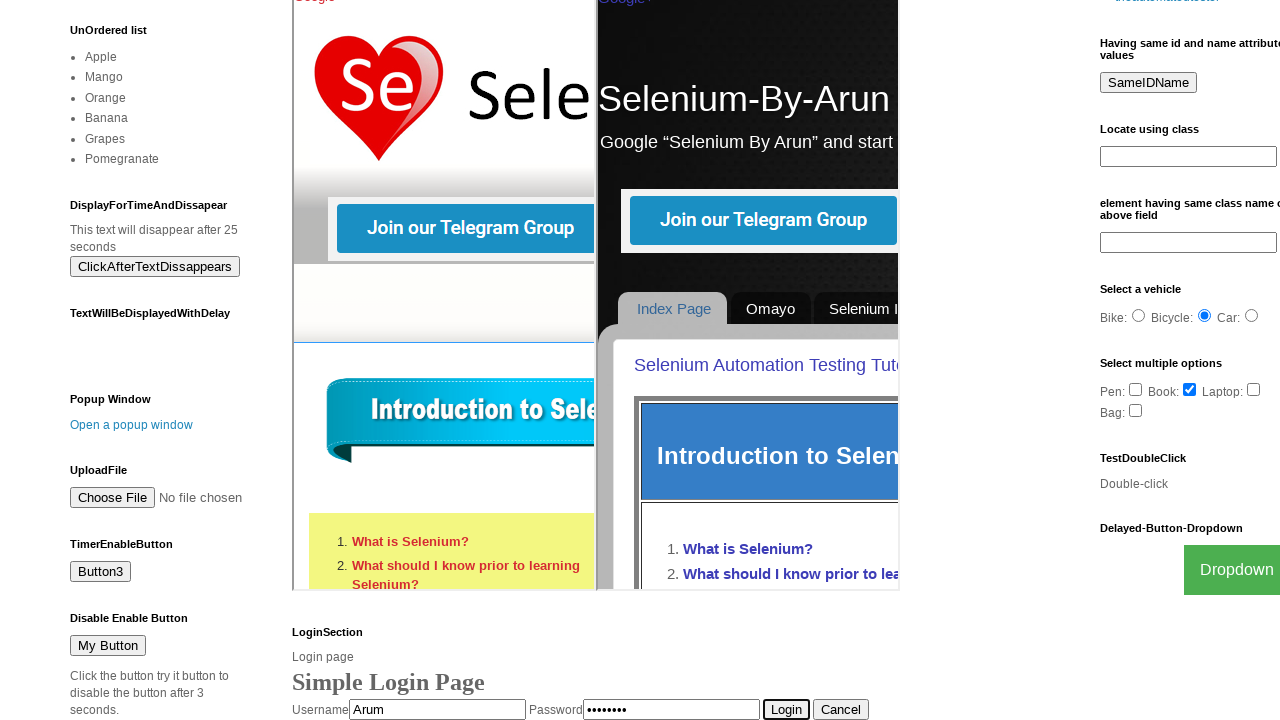